Tests clicking a submit button on a web form

Starting URL: https://bonigarcia.dev/selenium-webdriver-java/web-form.html

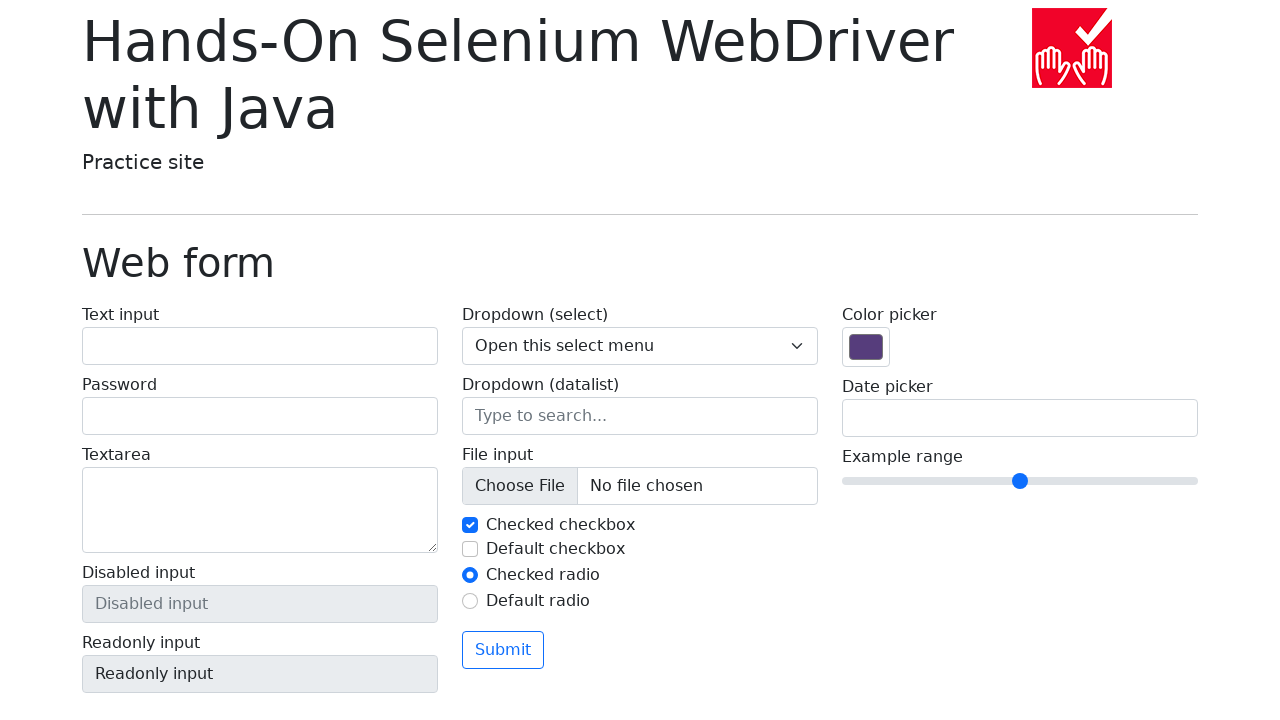

Clicked the submit button on the web form at (503, 650) on xpath=//button[normalize-space()='Submit']
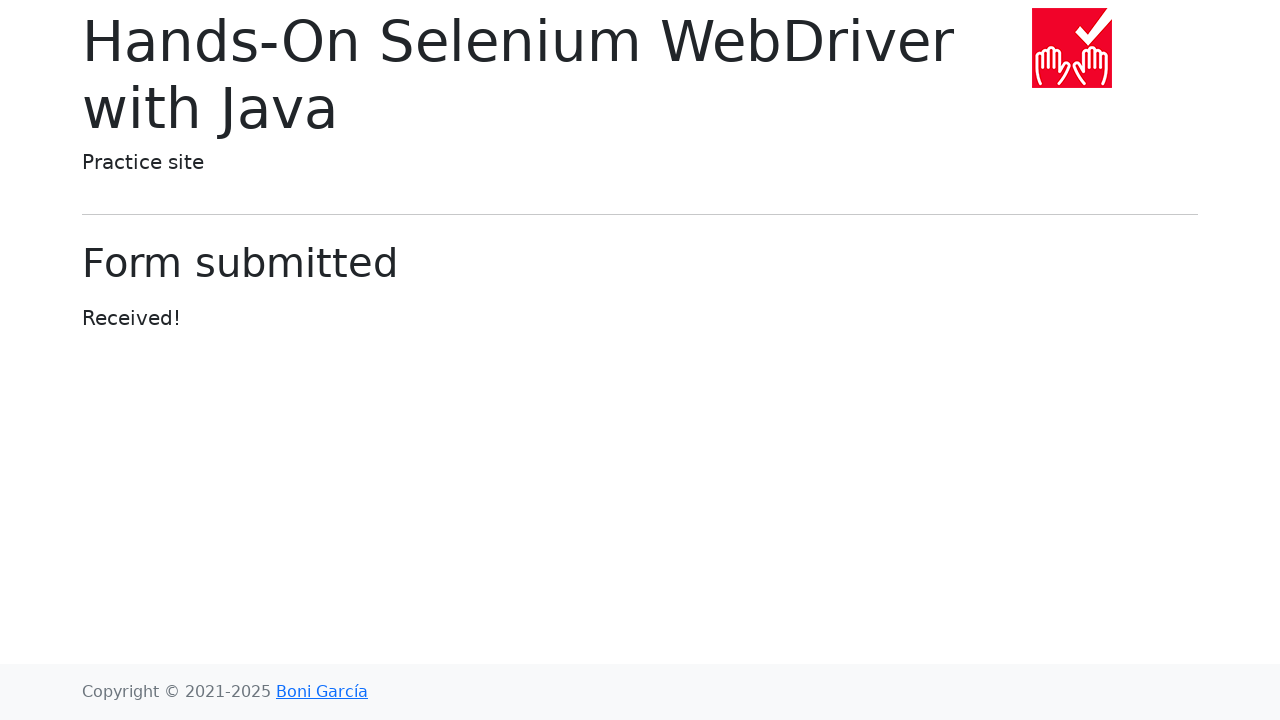

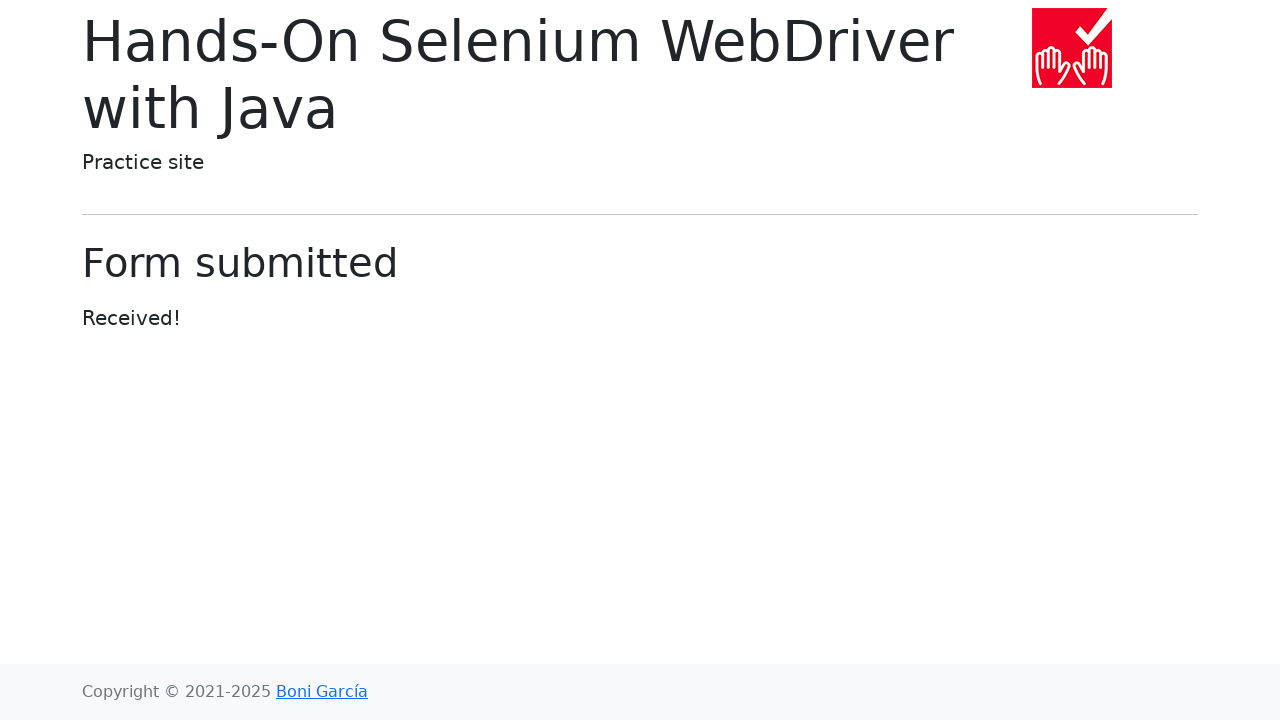